Tests select menu functionality on DemoQA by selecting an option from an old-style dropdown and interacting with a React select component by typing and pressing Enter

Starting URL: https://demoqa.com/select-menu

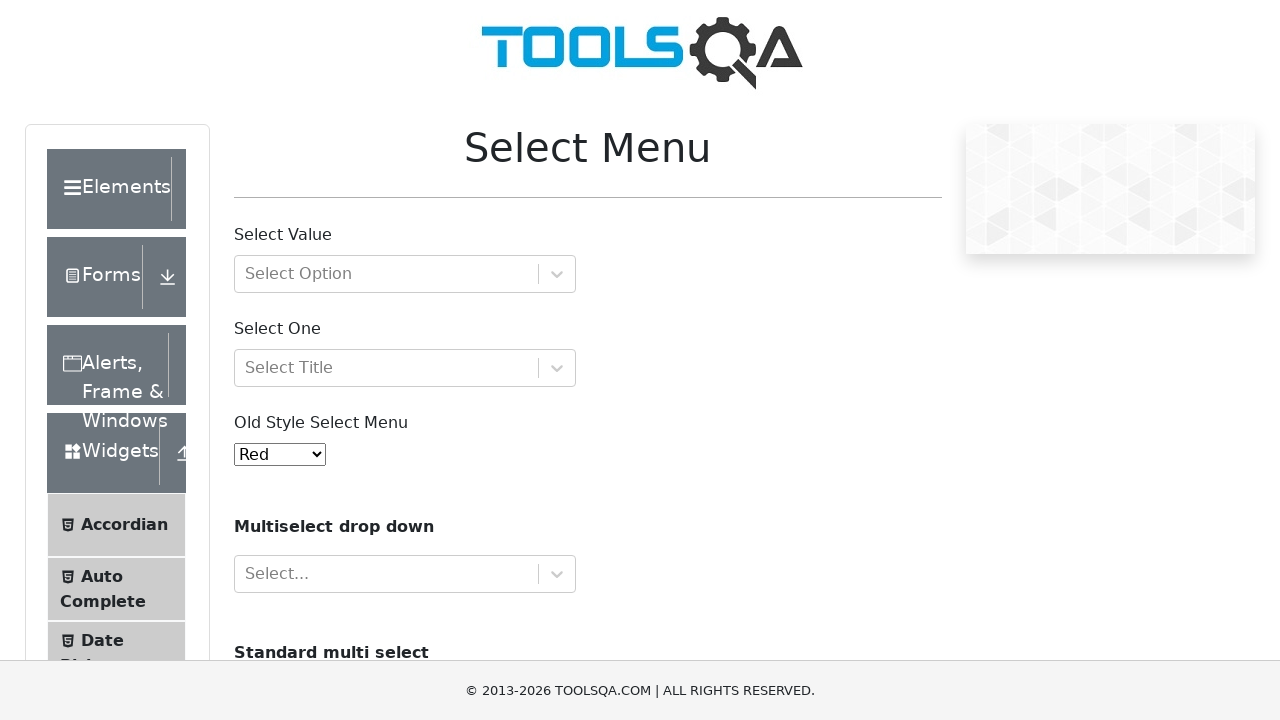

Selected 'Green' from the old-style select menu dropdown on #oldSelectMenu
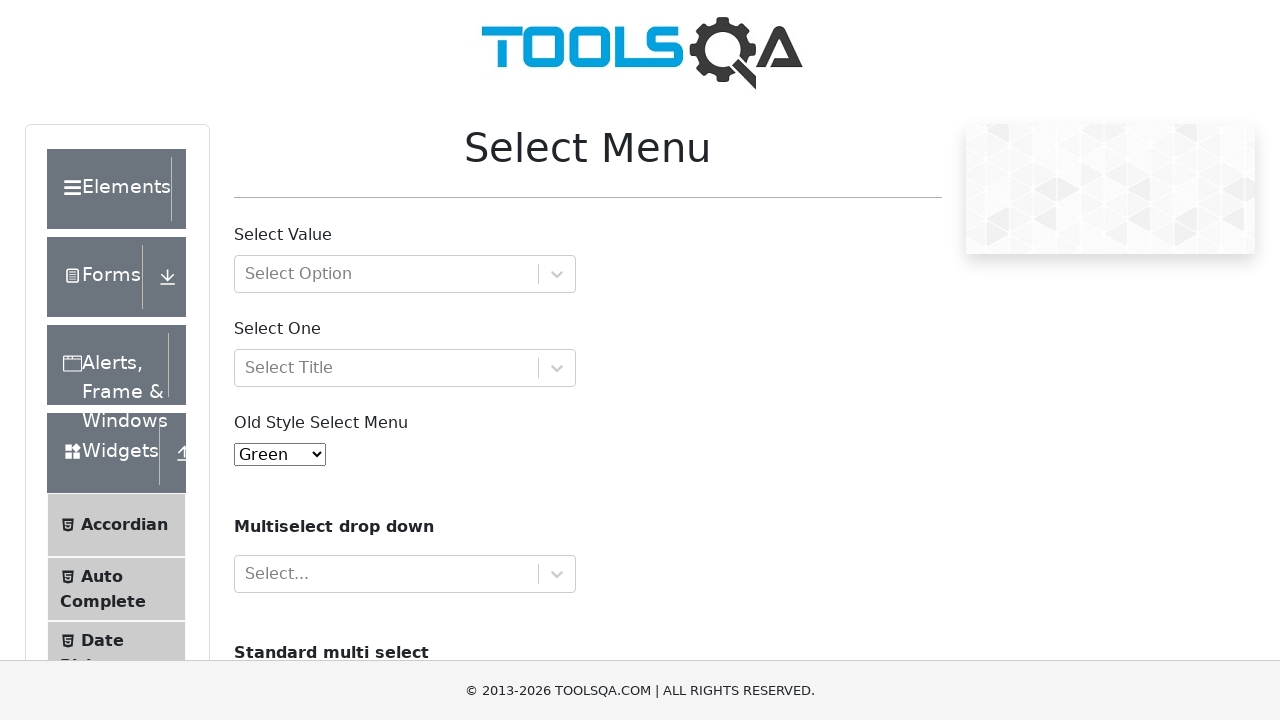

Clicked on the 'Select Value' dropdown to open it at (405, 274) on #withOptGroup
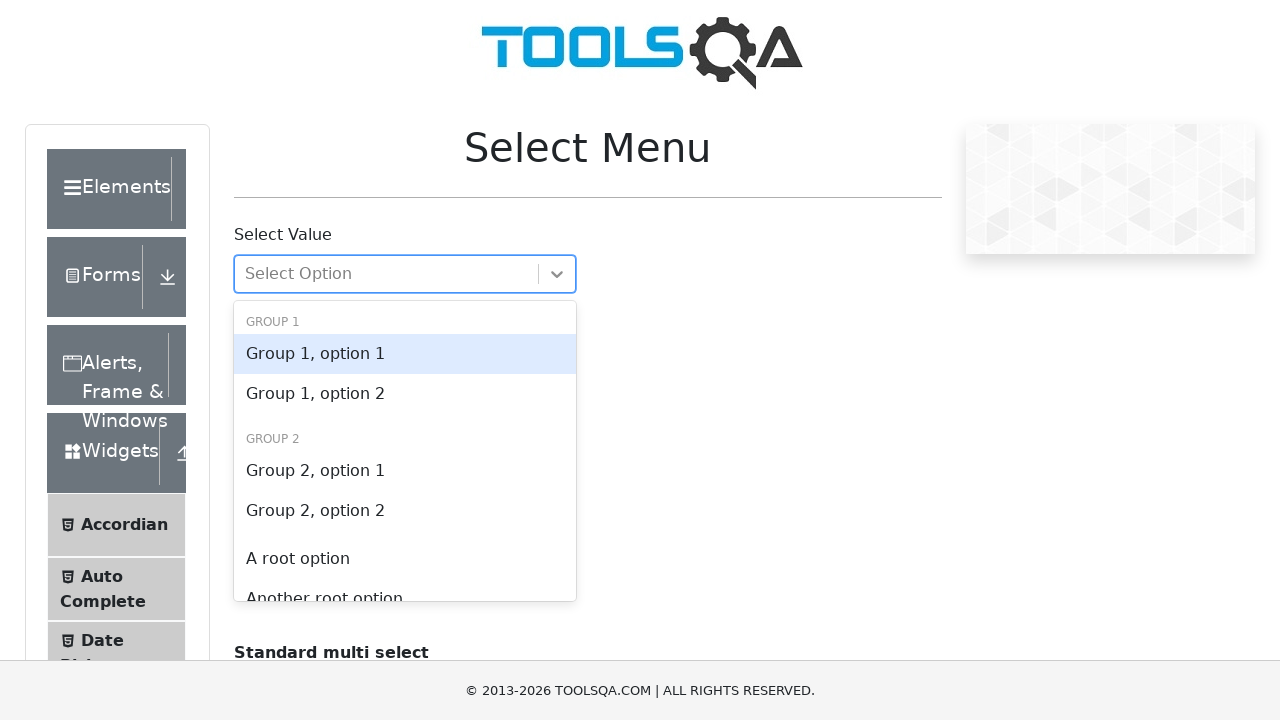

Typed 'Pro' in the React select input field
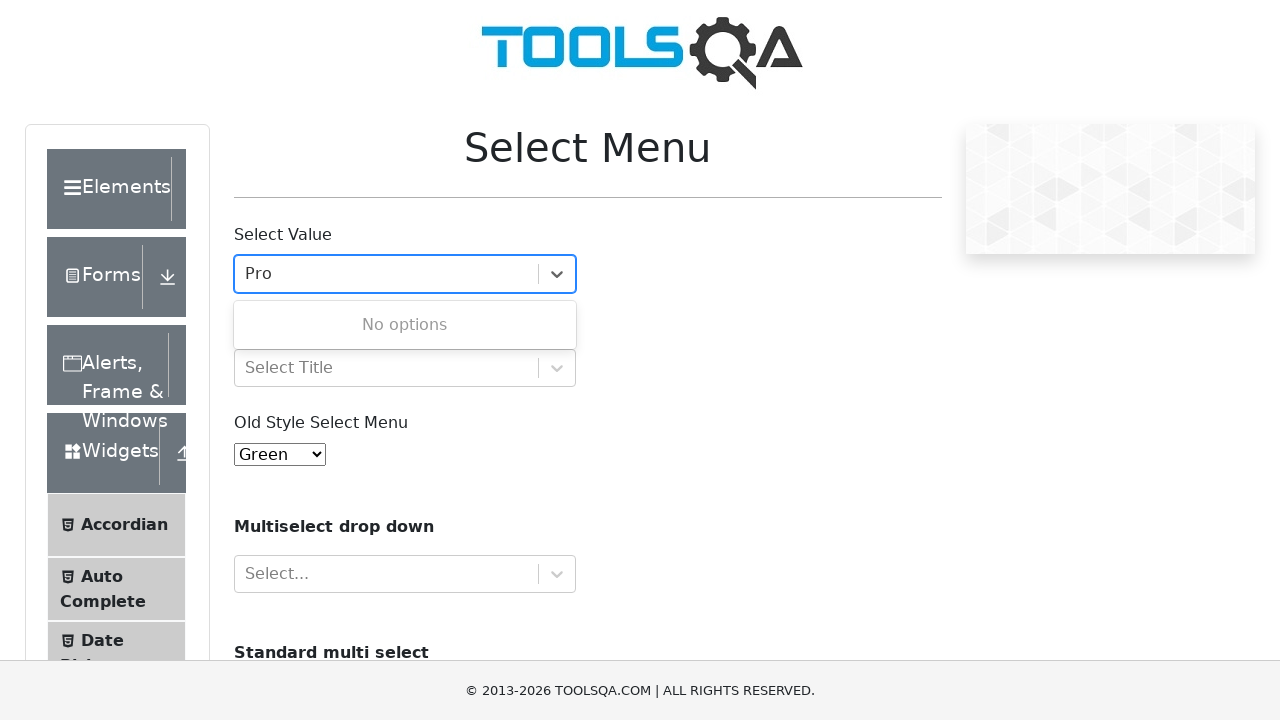

Pressed Enter to confirm the React select option
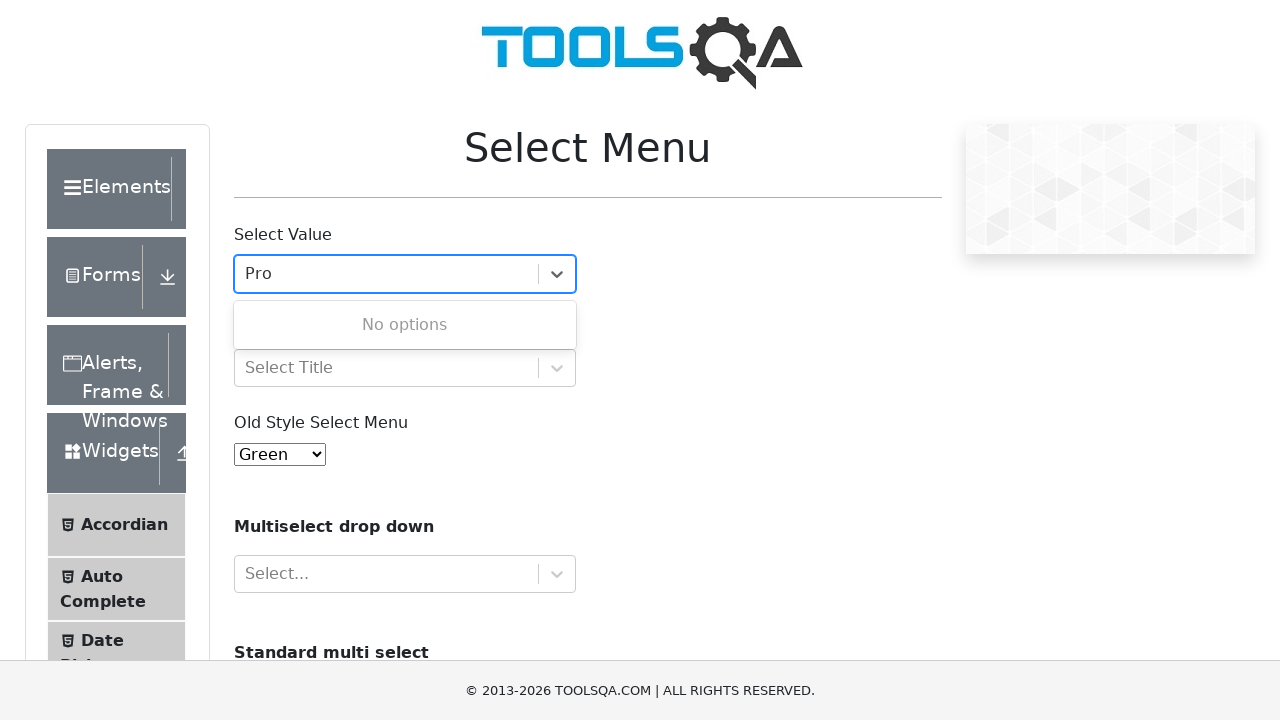

Waited 500ms for selection to be applied
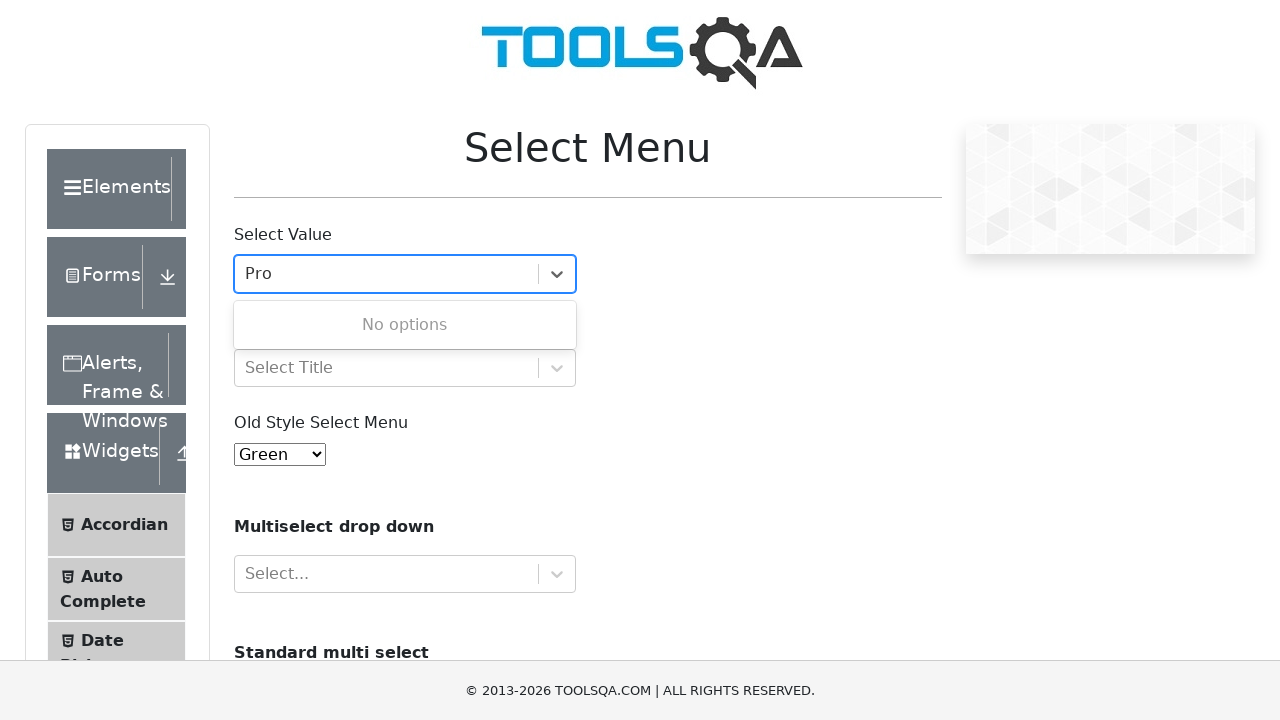

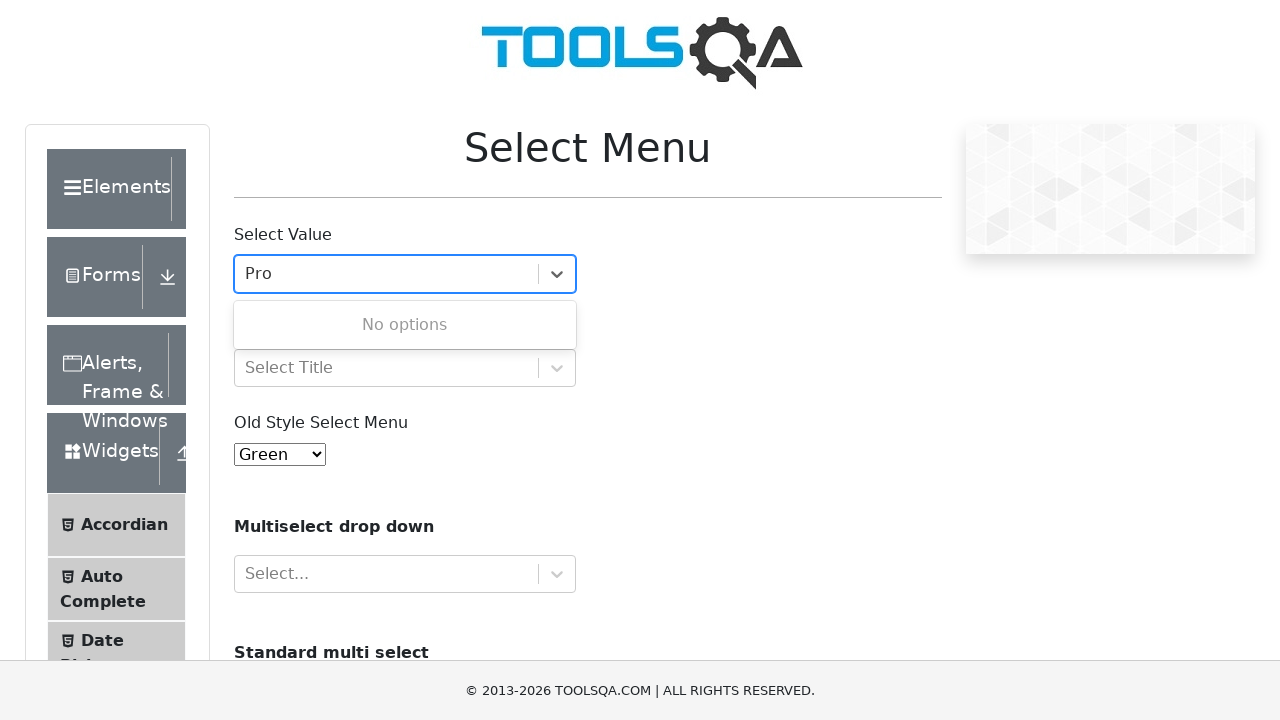